Tests the Swiggy food delivery website by entering a location (Salem) in the location search field to find nearby restaurants.

Starting URL: https://www.swiggy.com/

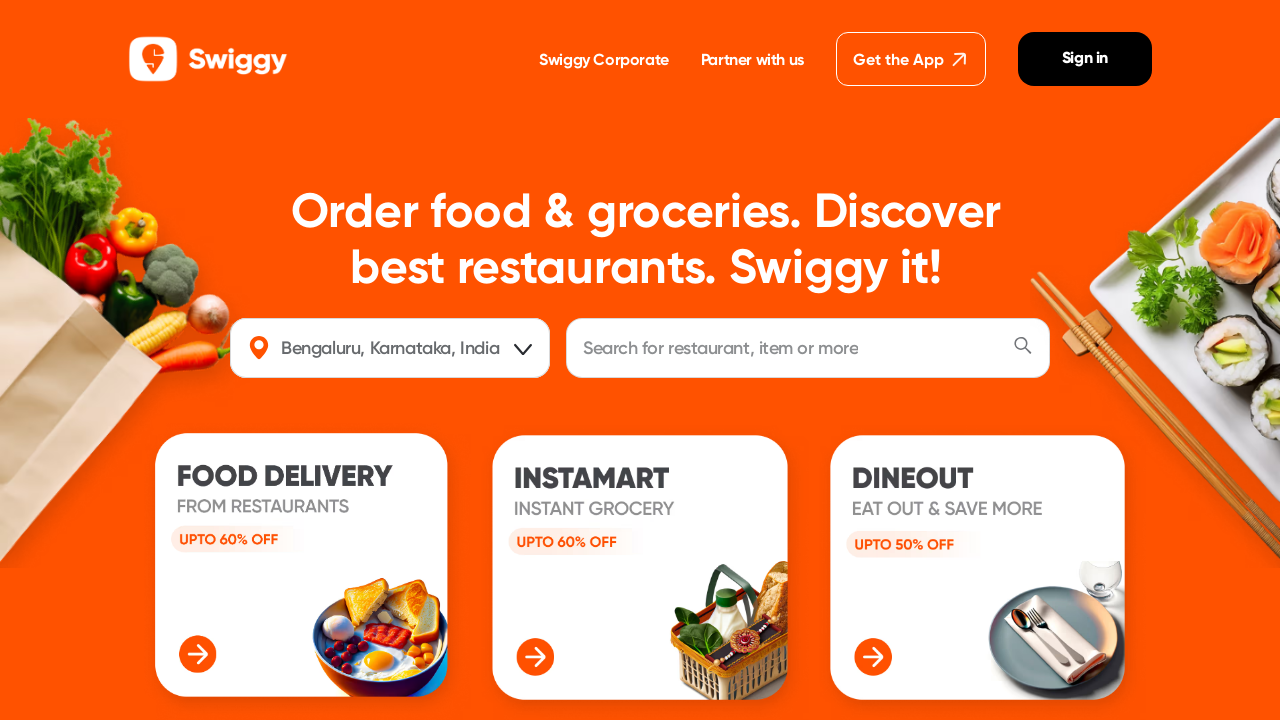

Navigated to Swiggy food delivery website
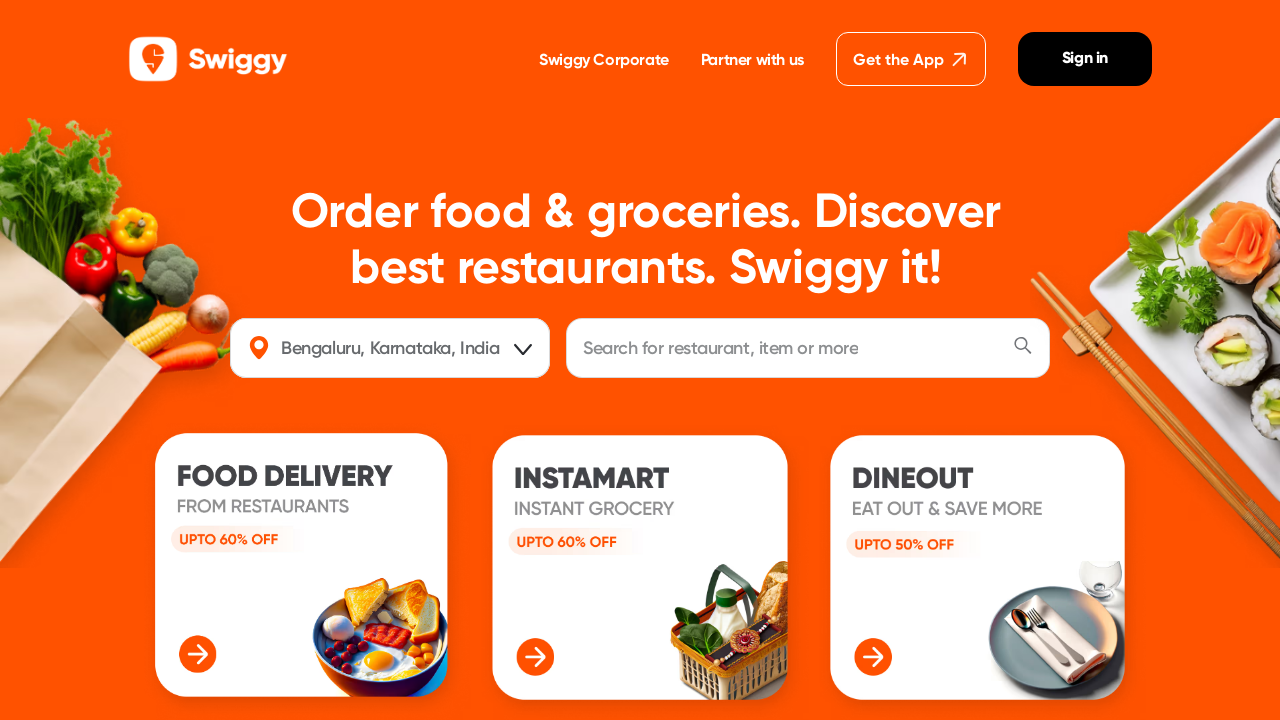

Entered 'salem' in the location search field to find nearby restaurants on #location
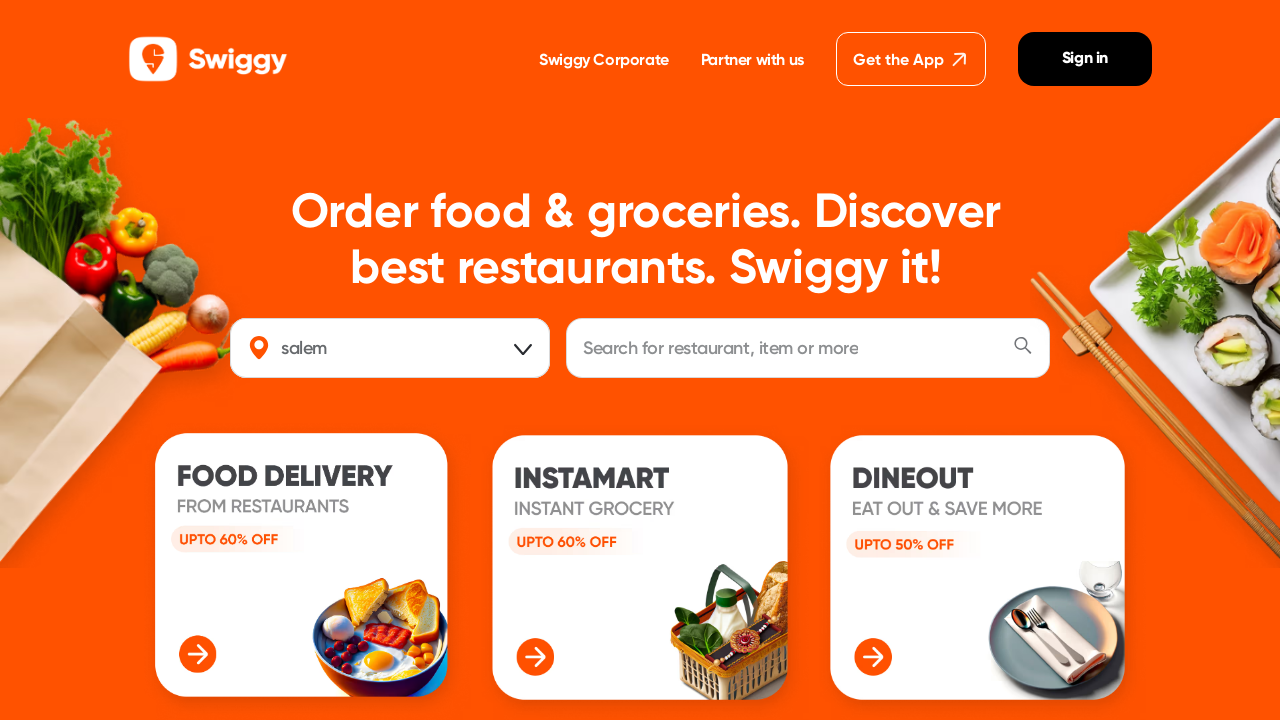

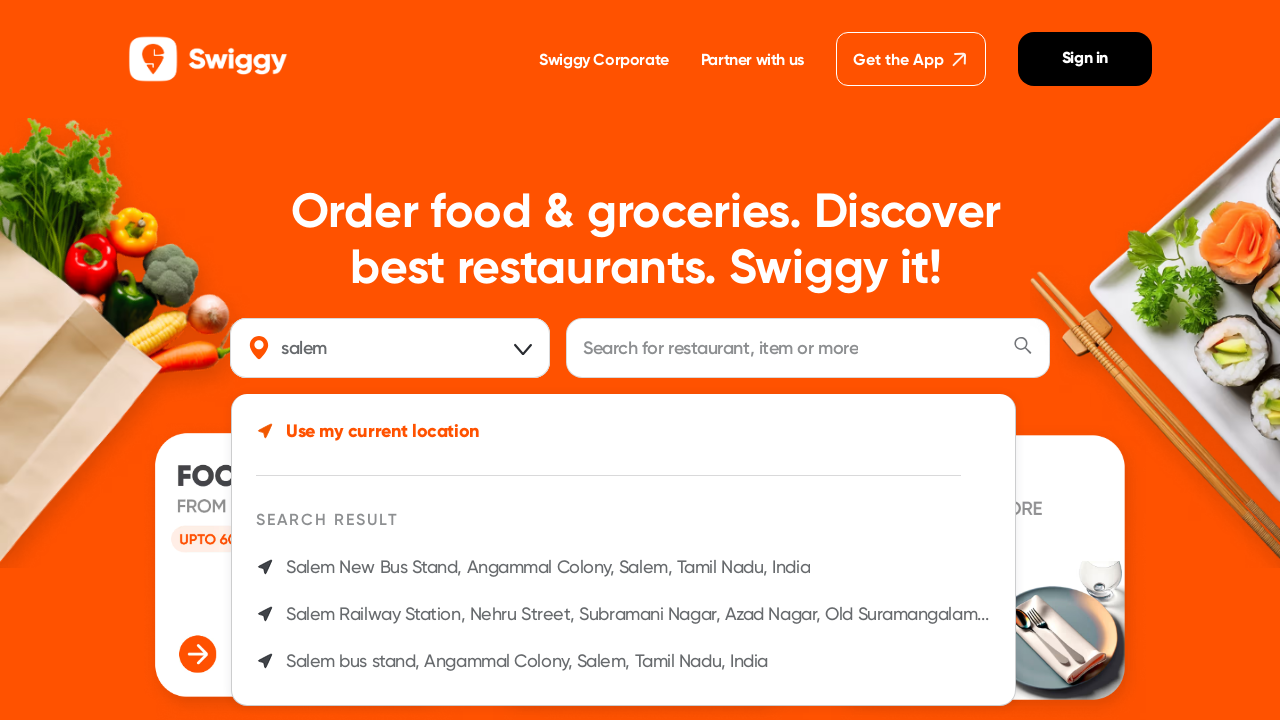